Tests the Nova Poshta tracking search functionality by entering a tracking number and clicking the search button

Starting URL: https://tracking.novaposhta.ua/#/uk

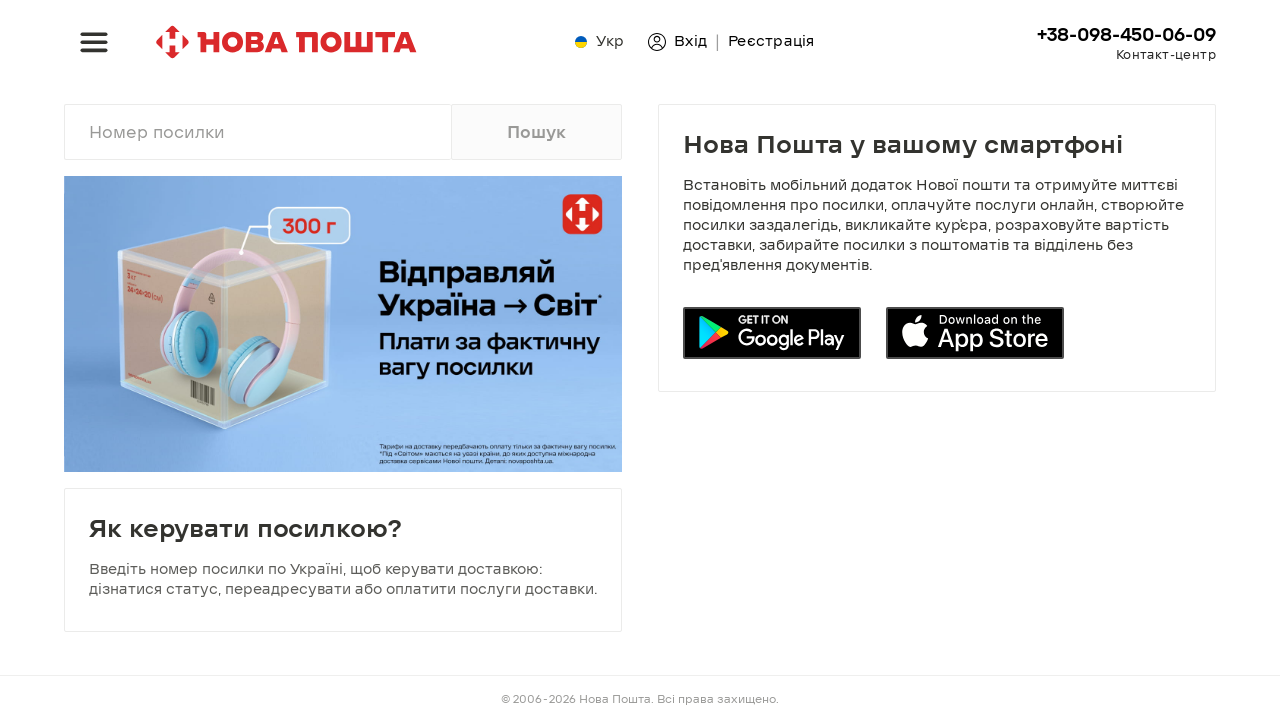

Filled tracking number field with '12345678912345' on #en
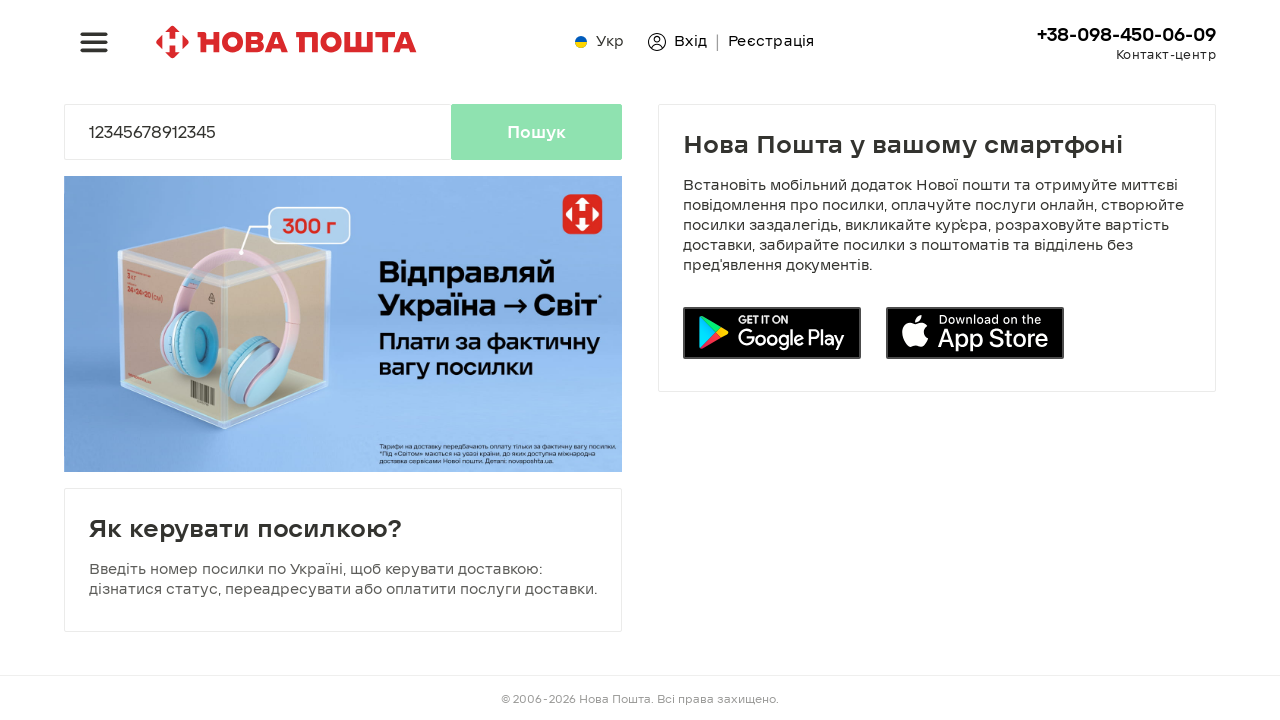

Clicked search button to search for tracking number at (536, 132) on #np-number-input-desktop-btn-search-en
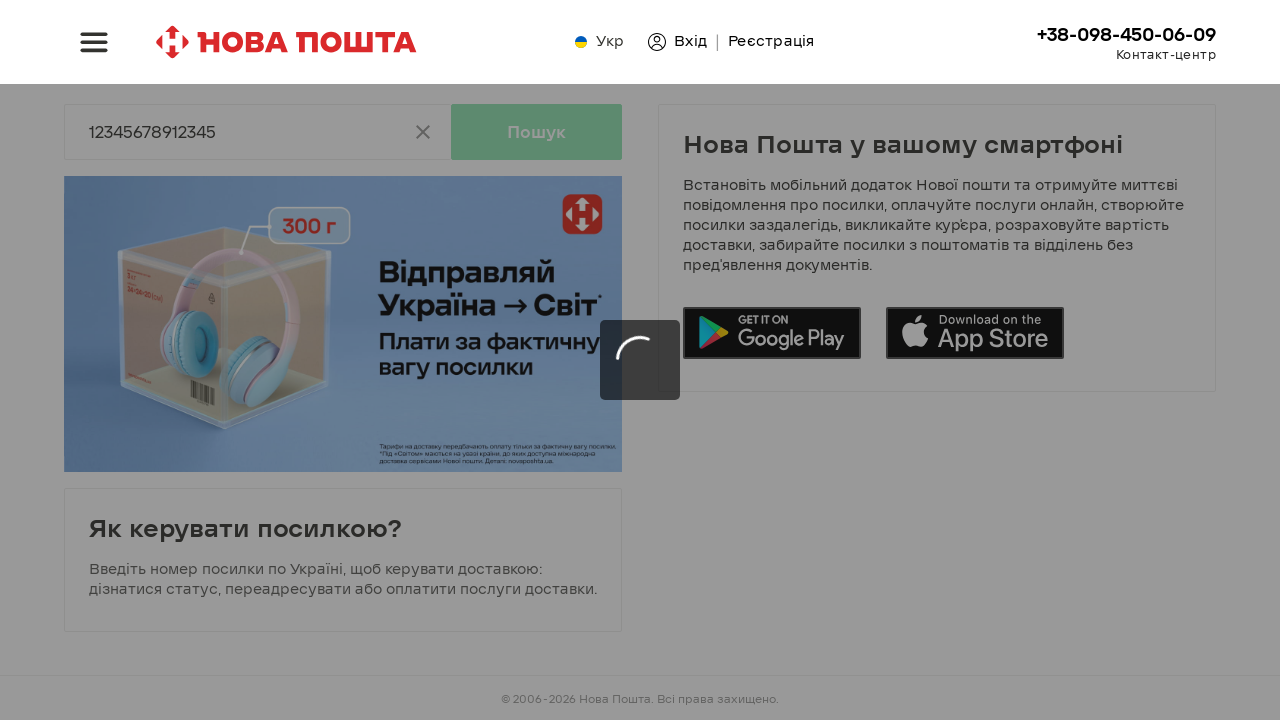

Waited 1000ms for page to respond
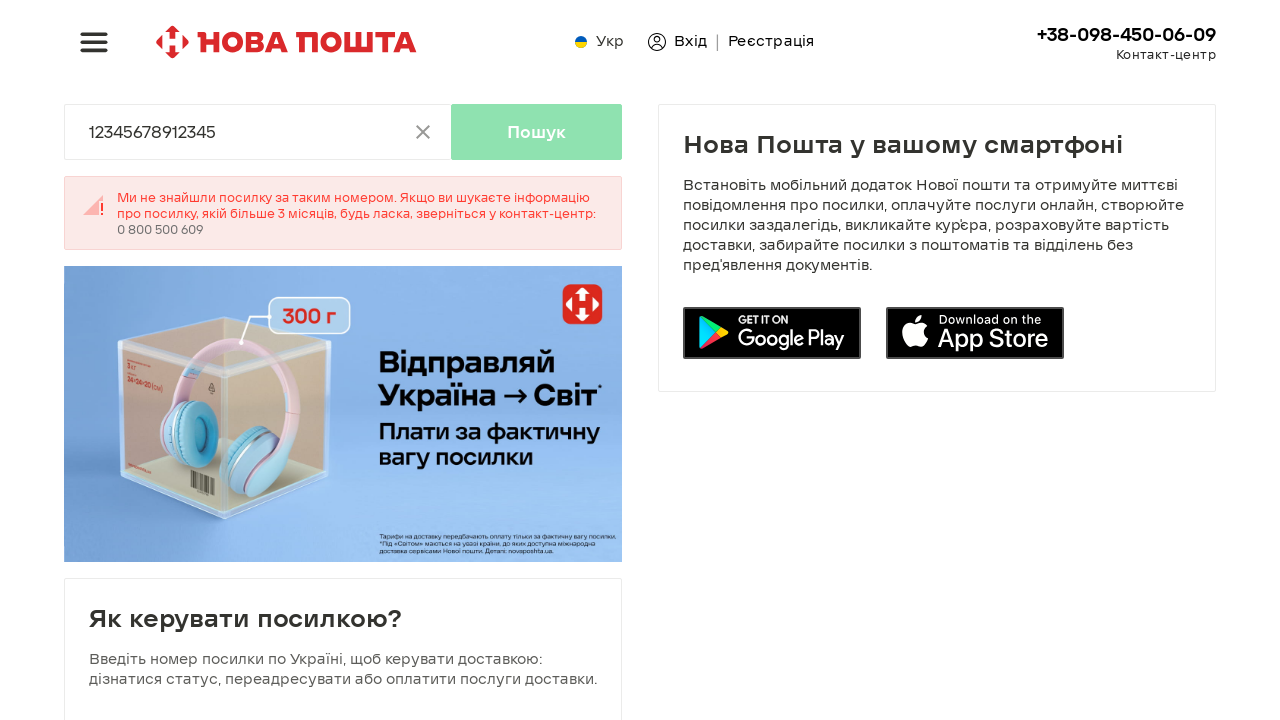

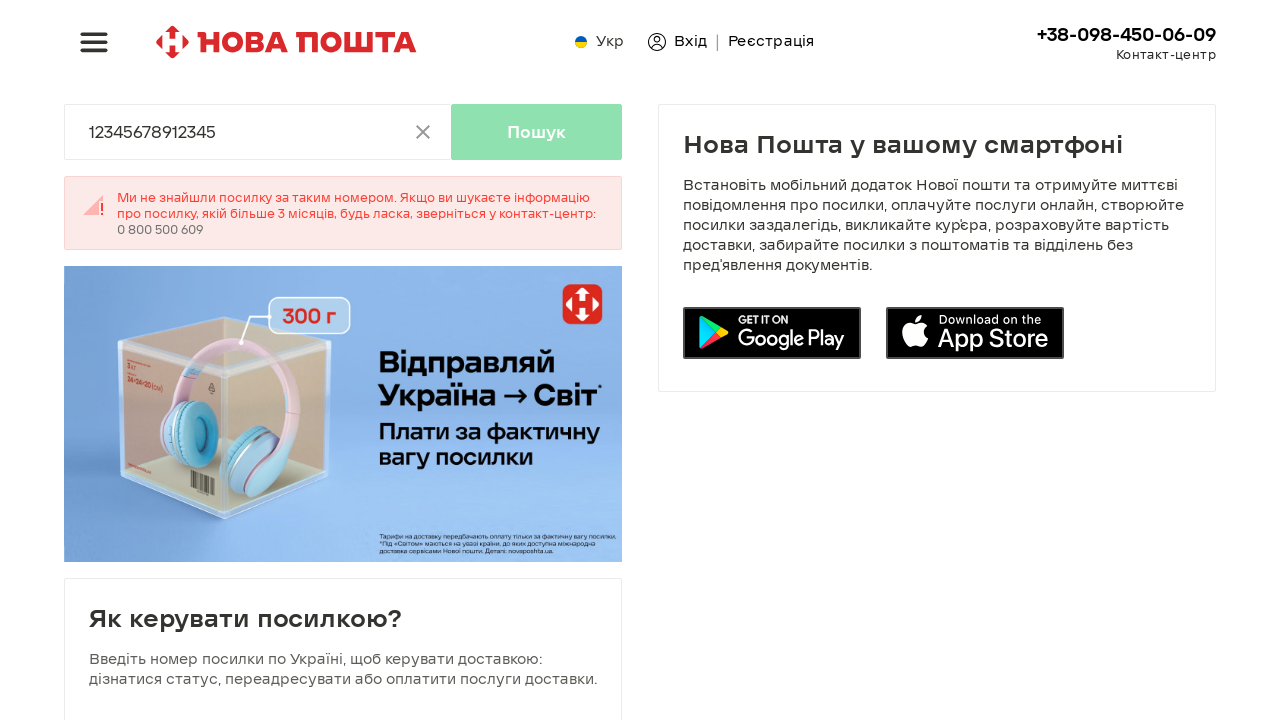